Tests unmarking todo items as complete by unchecking their checkboxes

Starting URL: https://demo.playwright.dev/todomvc

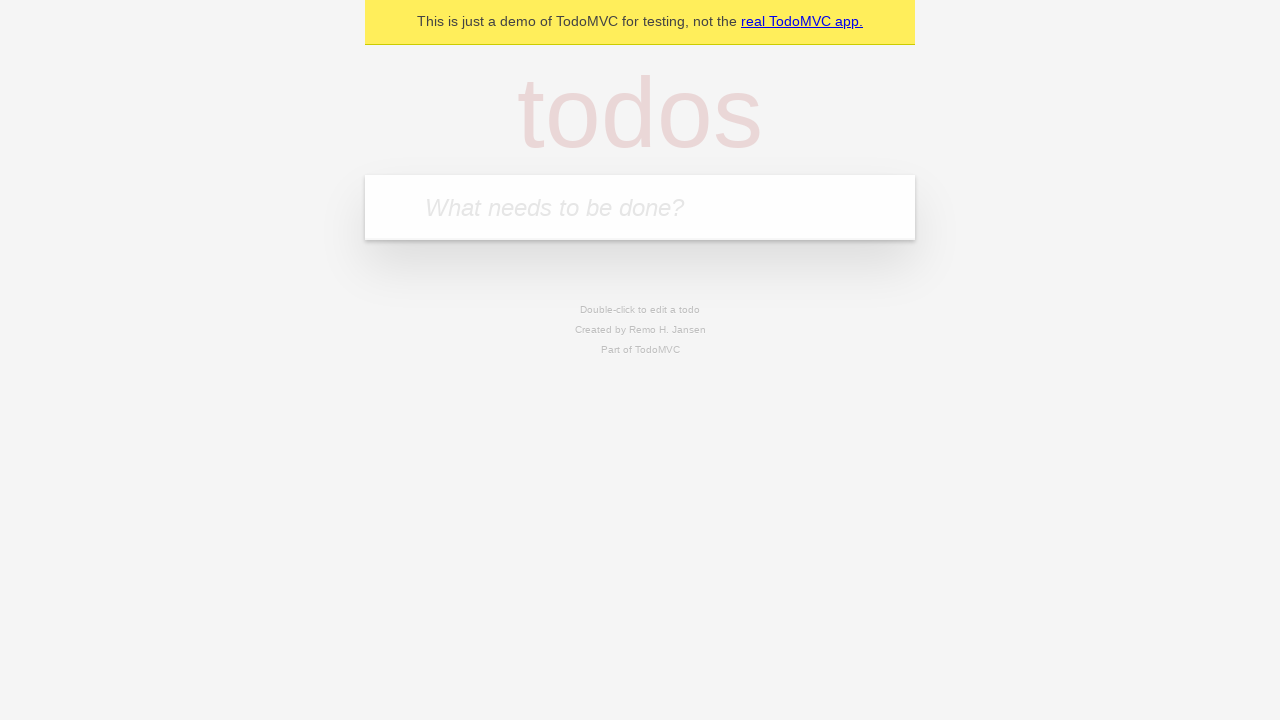

Filled todo input with 'buy some cheese' on internal:attr=[placeholder="What needs to be done?"i]
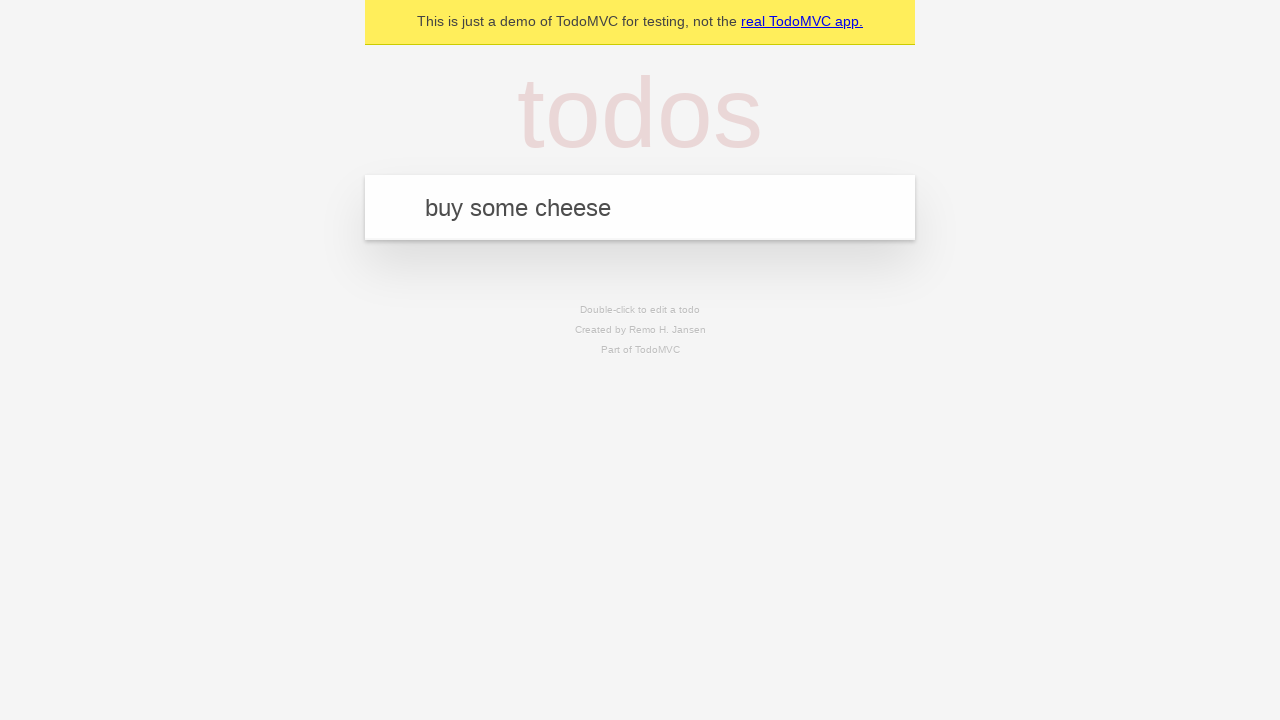

Pressed Enter to create todo item 'buy some cheese' on internal:attr=[placeholder="What needs to be done?"i]
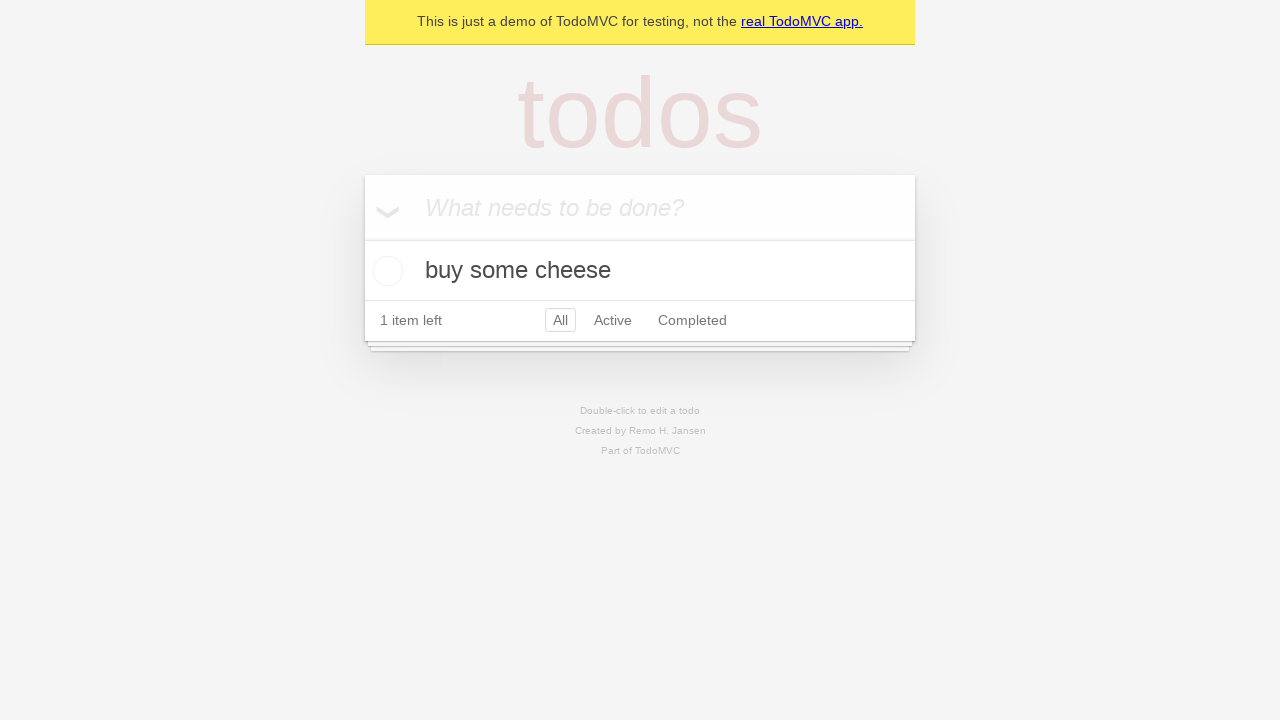

Filled todo input with 'feed the cat' on internal:attr=[placeholder="What needs to be done?"i]
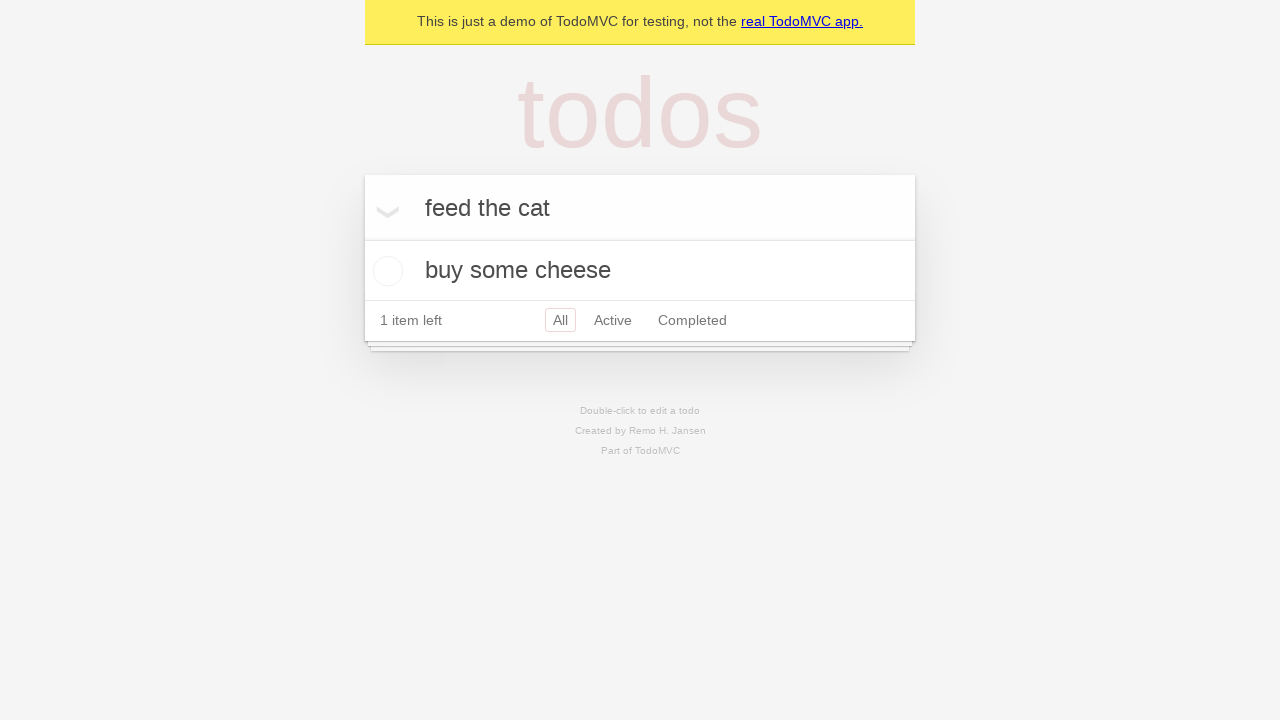

Pressed Enter to create todo item 'feed the cat' on internal:attr=[placeholder="What needs to be done?"i]
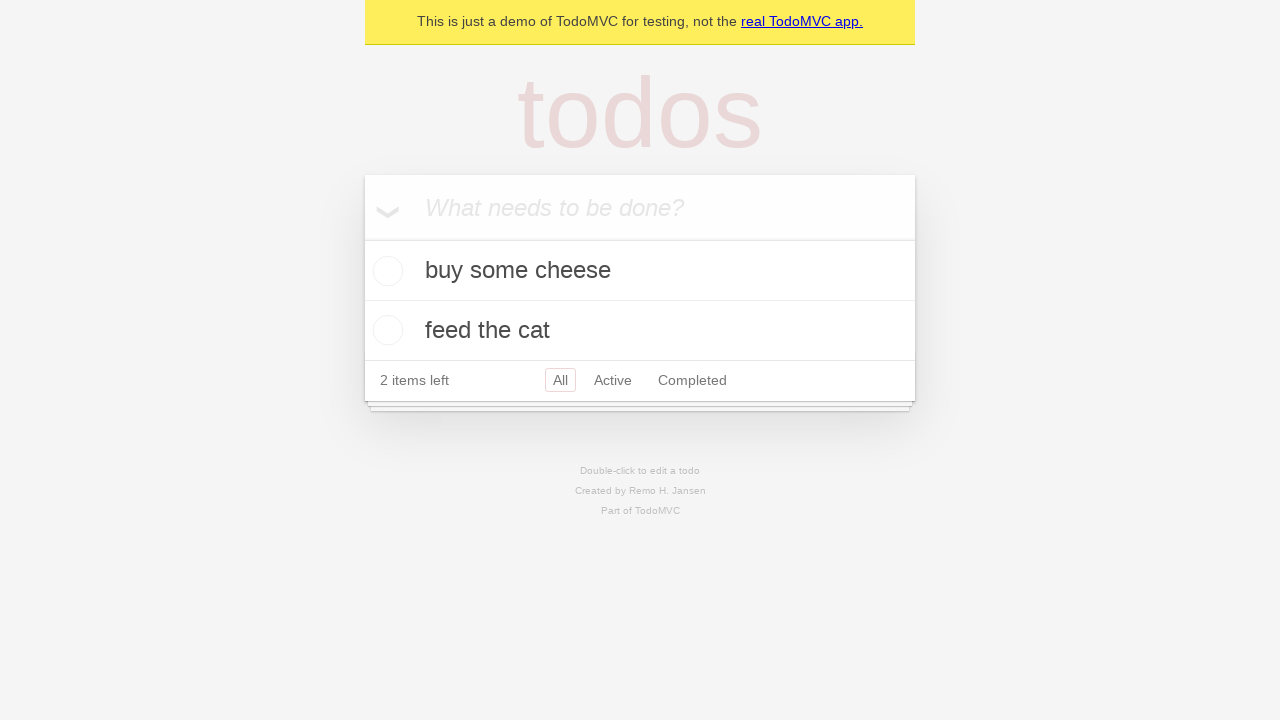

Located first todo item
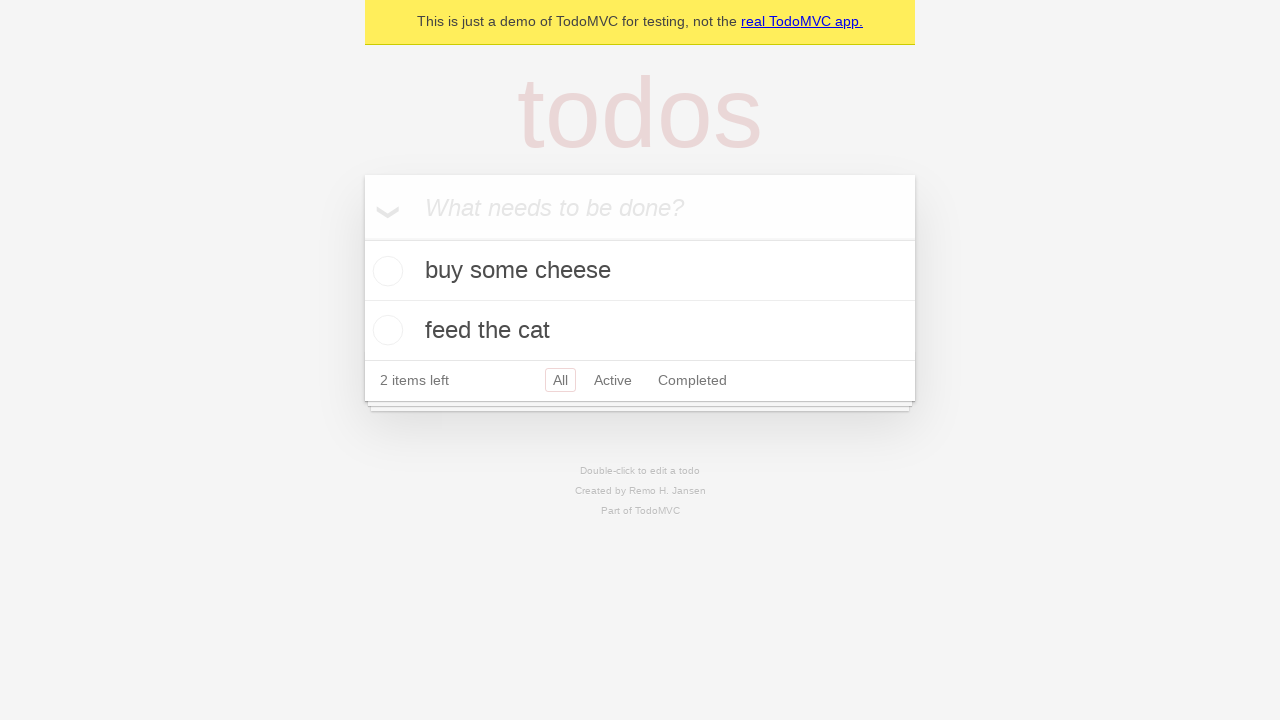

Located checkbox for first todo item
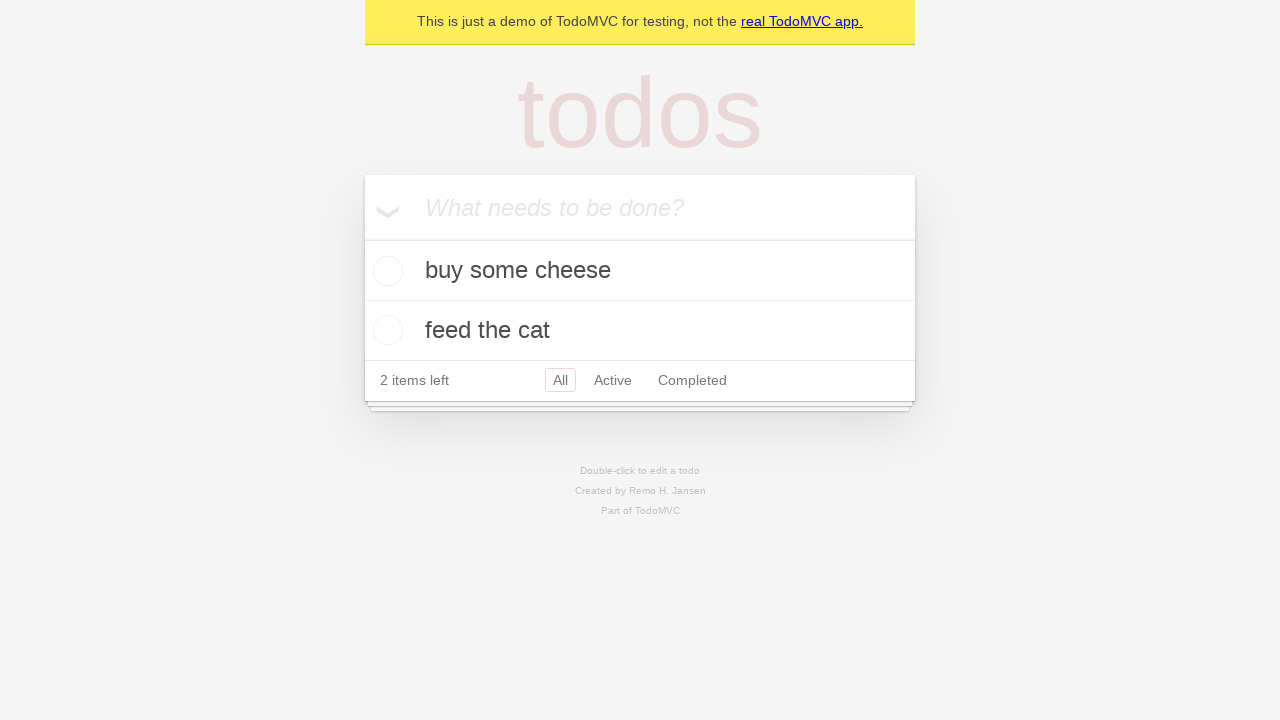

Checked the first todo item checkbox at (385, 271) on internal:testid=[data-testid="todo-item"s] >> nth=0 >> internal:role=checkbox
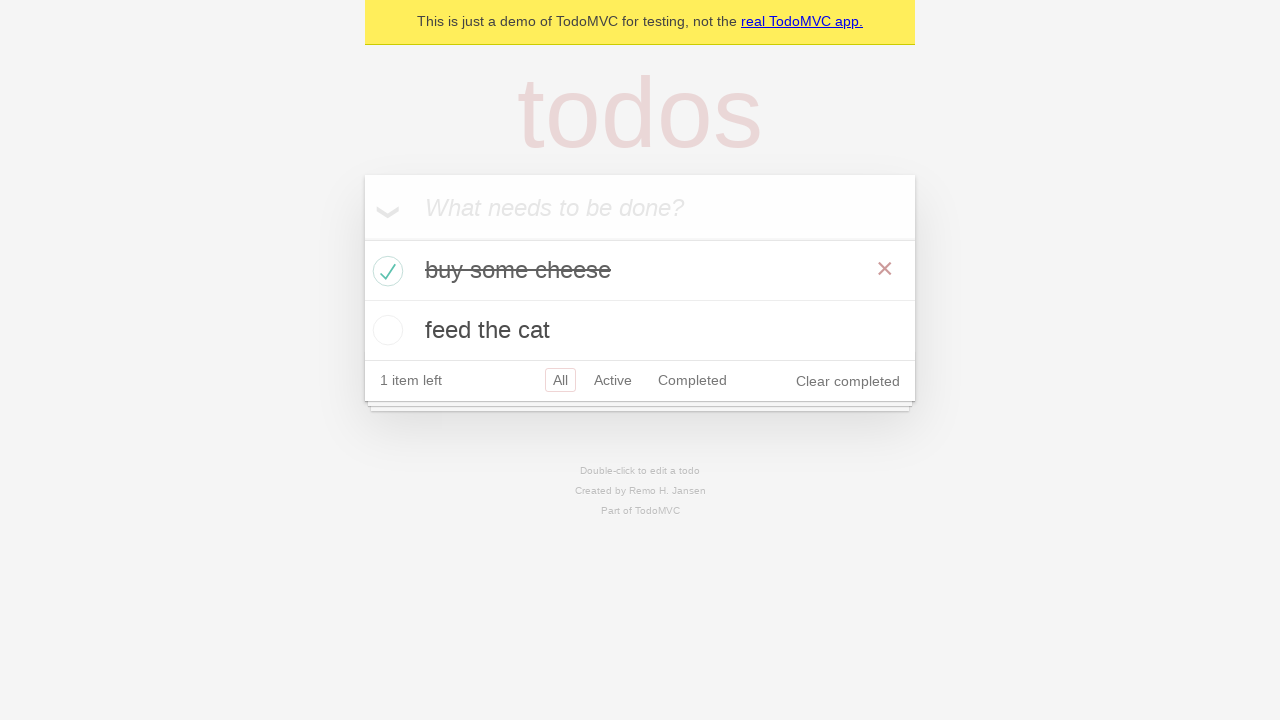

Verified that 1 todo item is marked as completed in localStorage
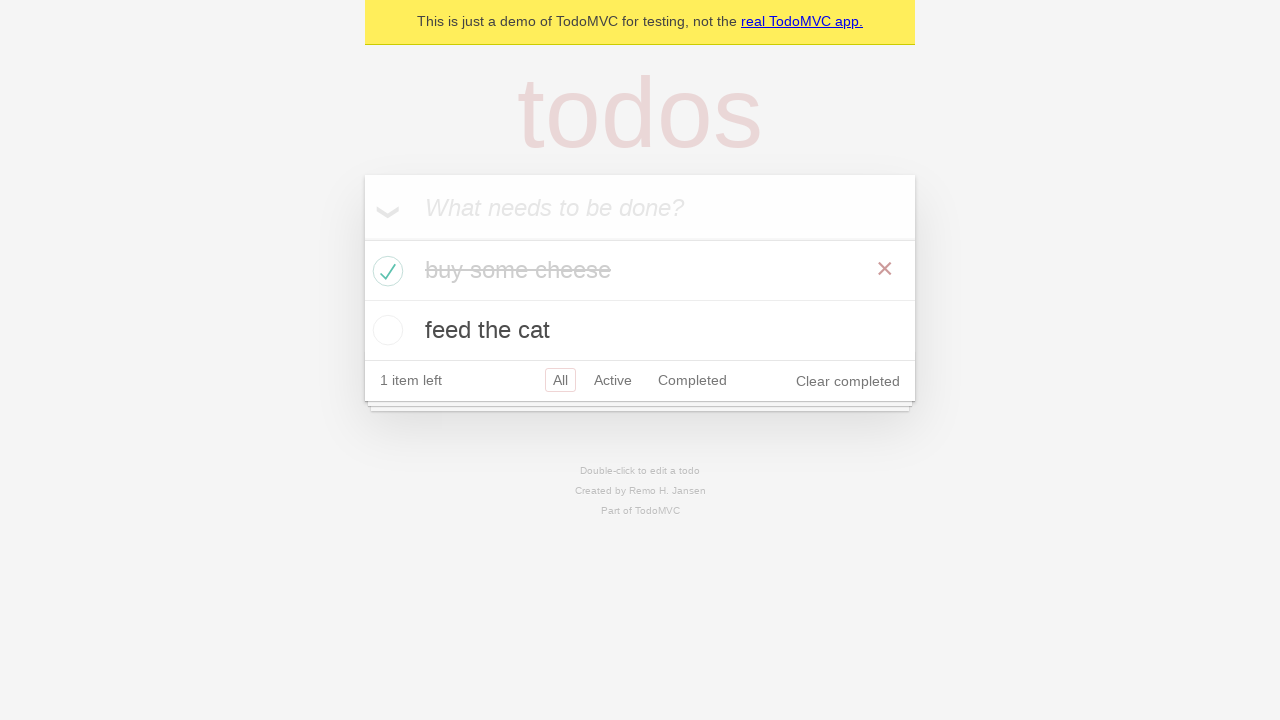

Unchecked the first todo item checkbox to mark it as incomplete at (385, 271) on internal:testid=[data-testid="todo-item"s] >> nth=0 >> internal:role=checkbox
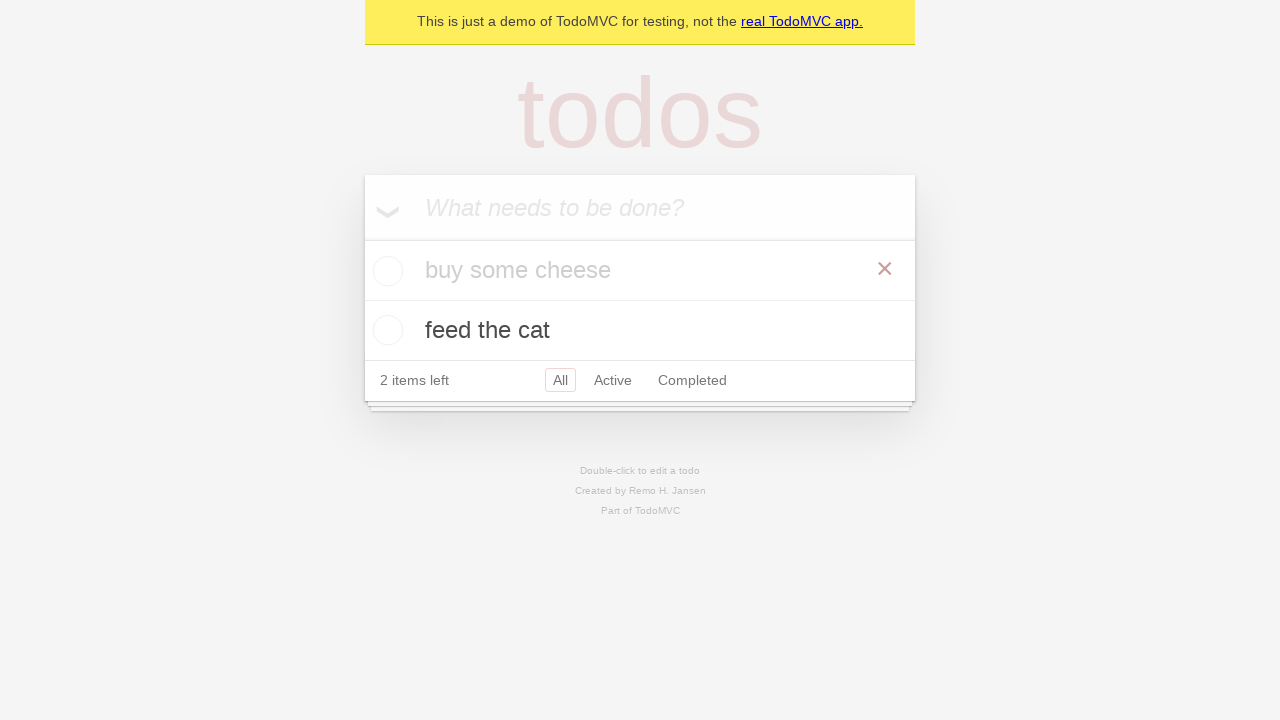

Verified that 0 todo items are marked as completed in localStorage
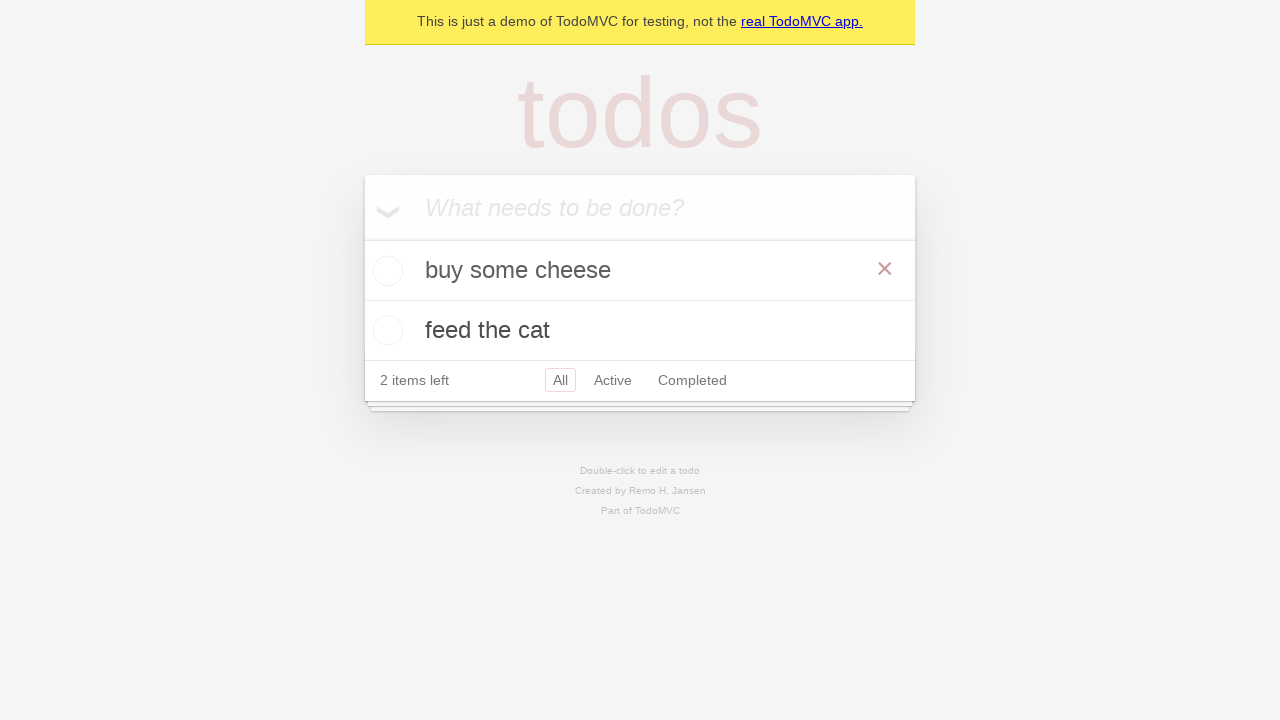

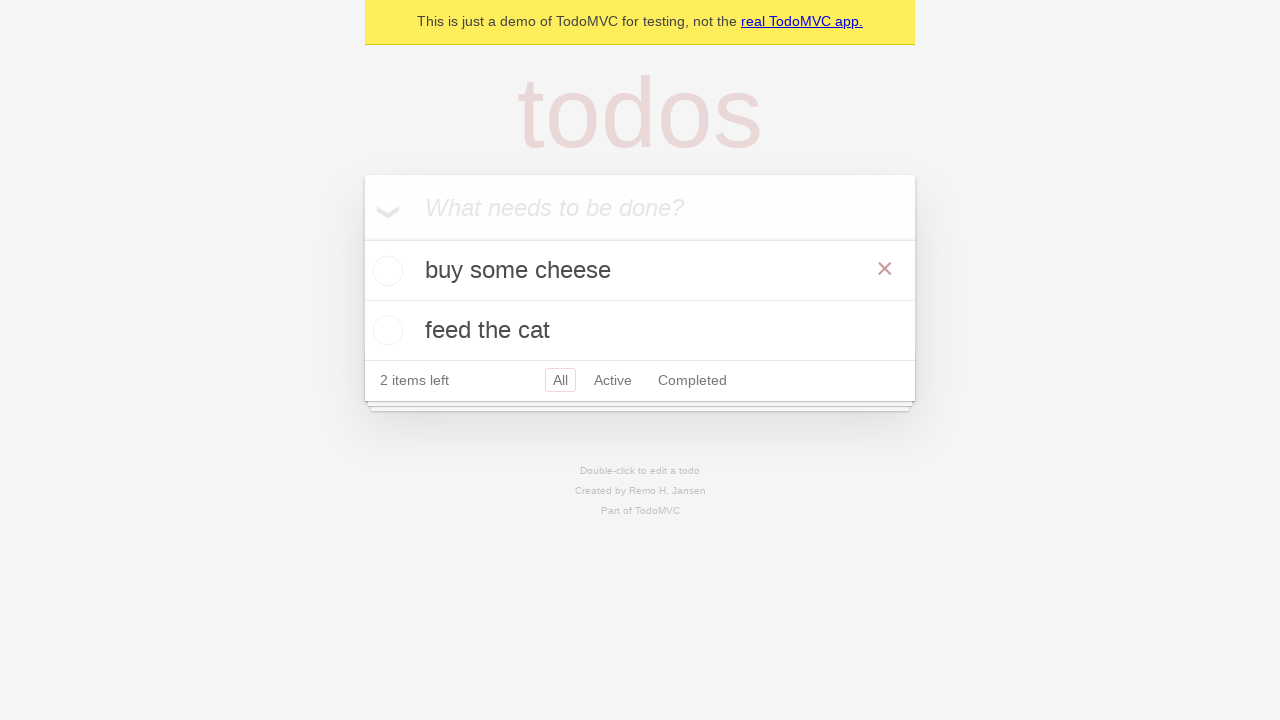